Demonstrates basic browser navigation capabilities including back, forward, refresh, and navigating to a different URL

Starting URL: https://www.selenium.dev

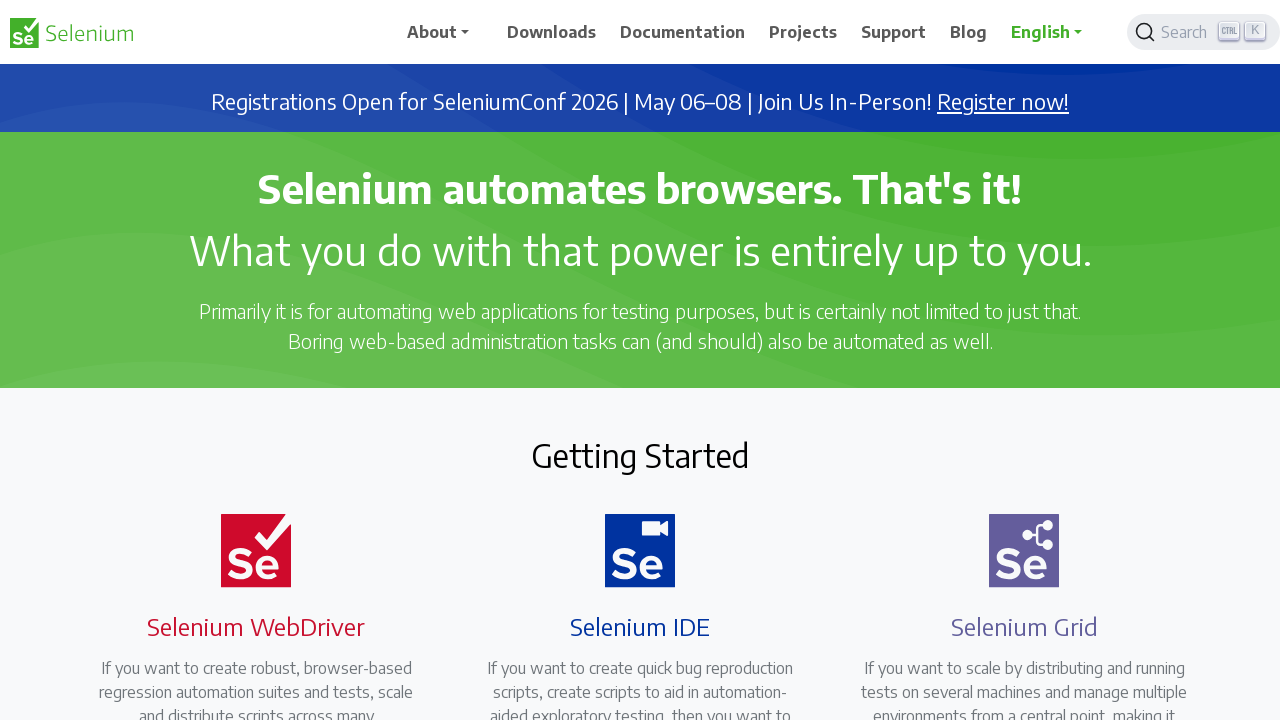

Retrieved the title of the current page
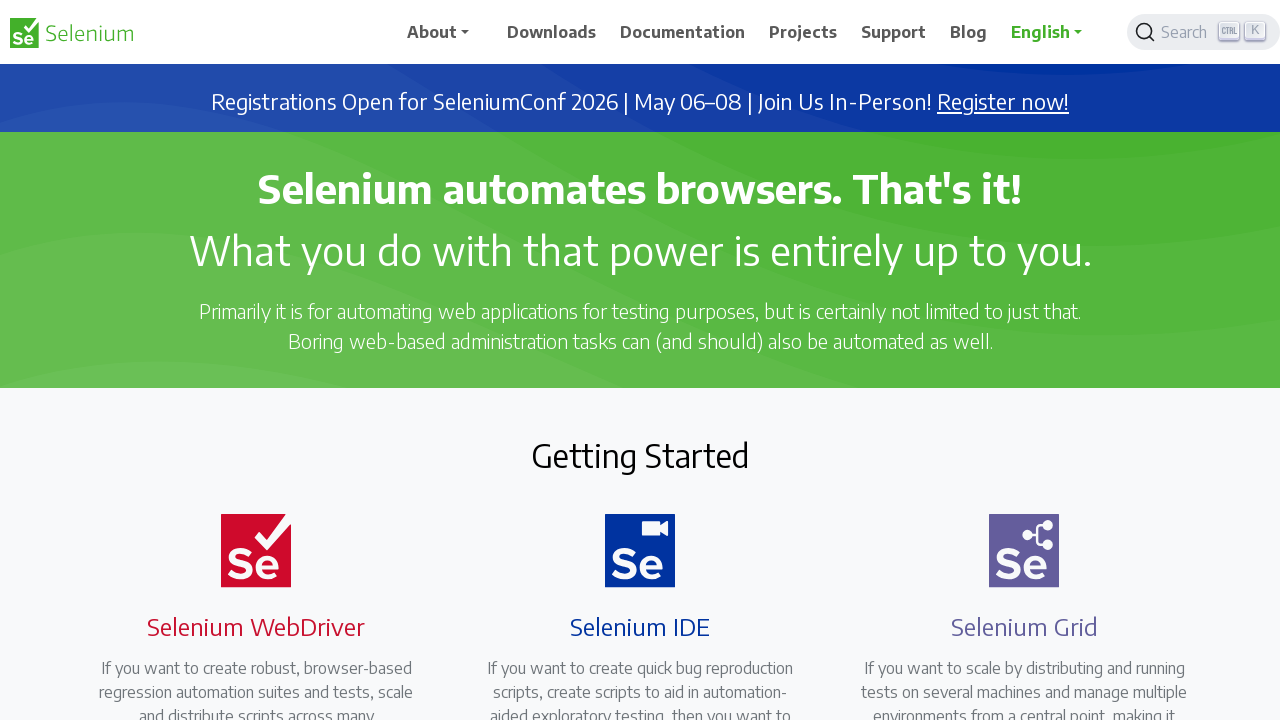

Retrieved the URL of the current page
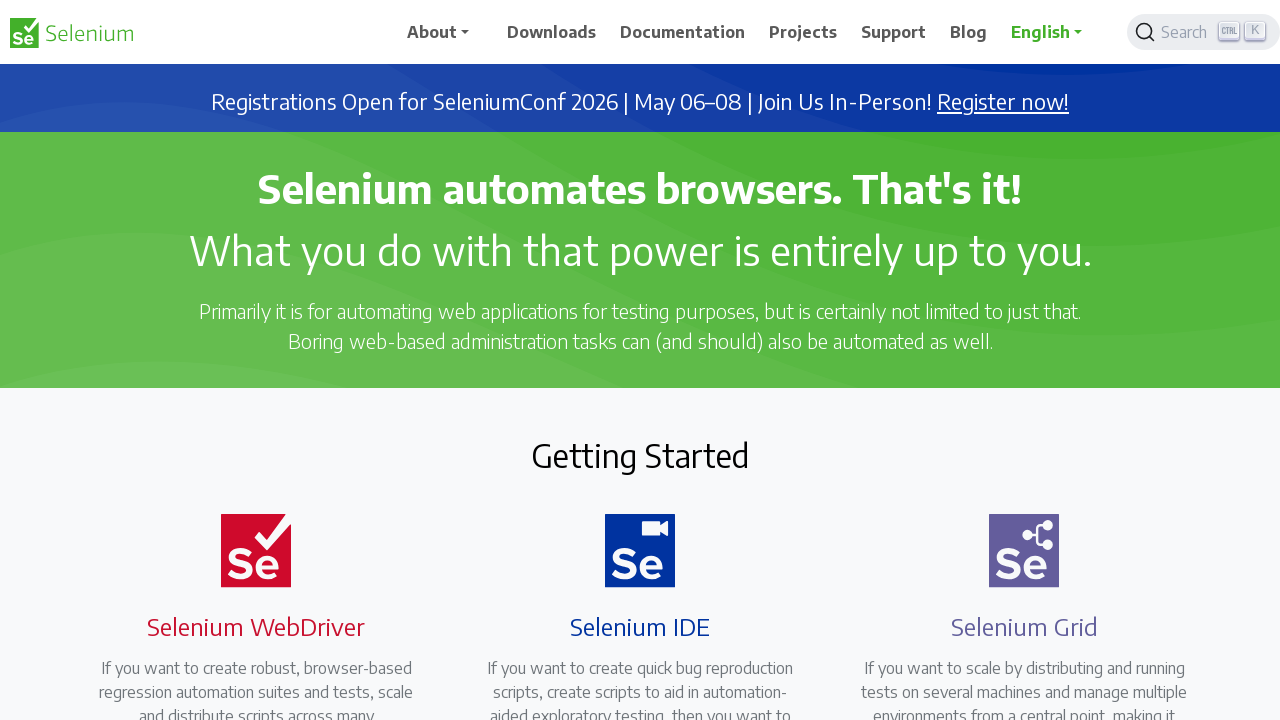

Navigated back in browser history
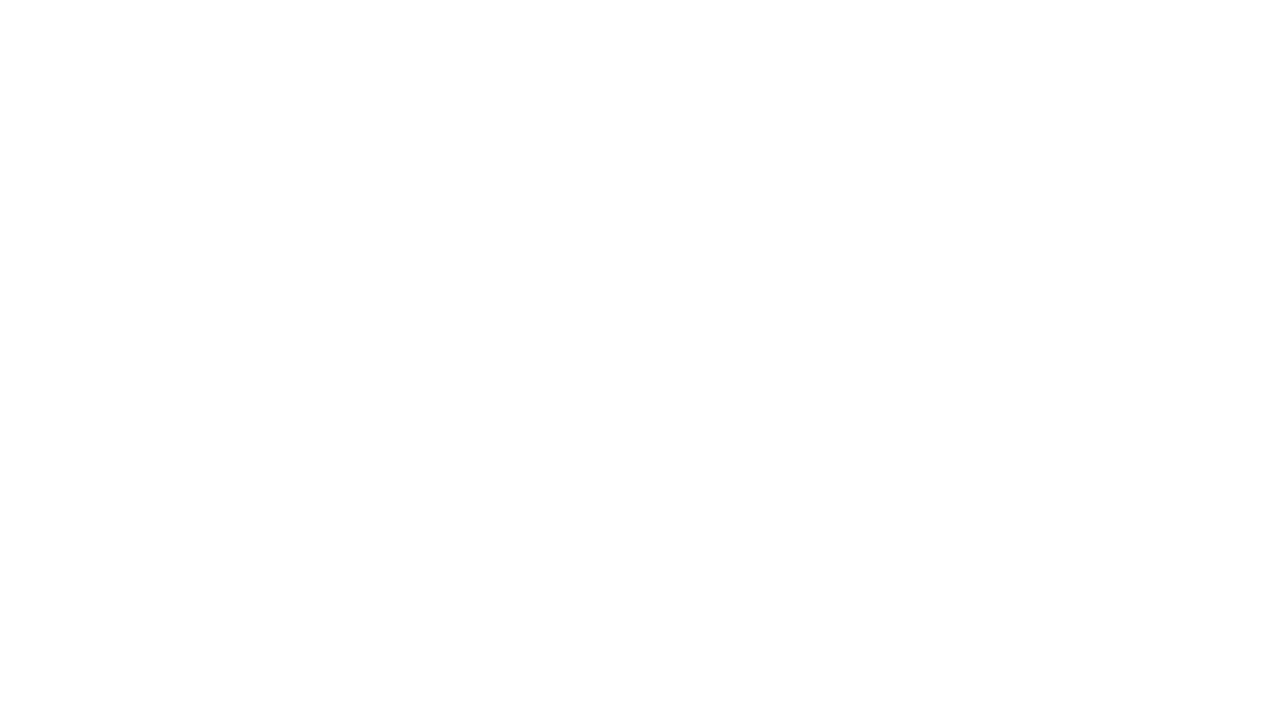

Navigated forward in browser history
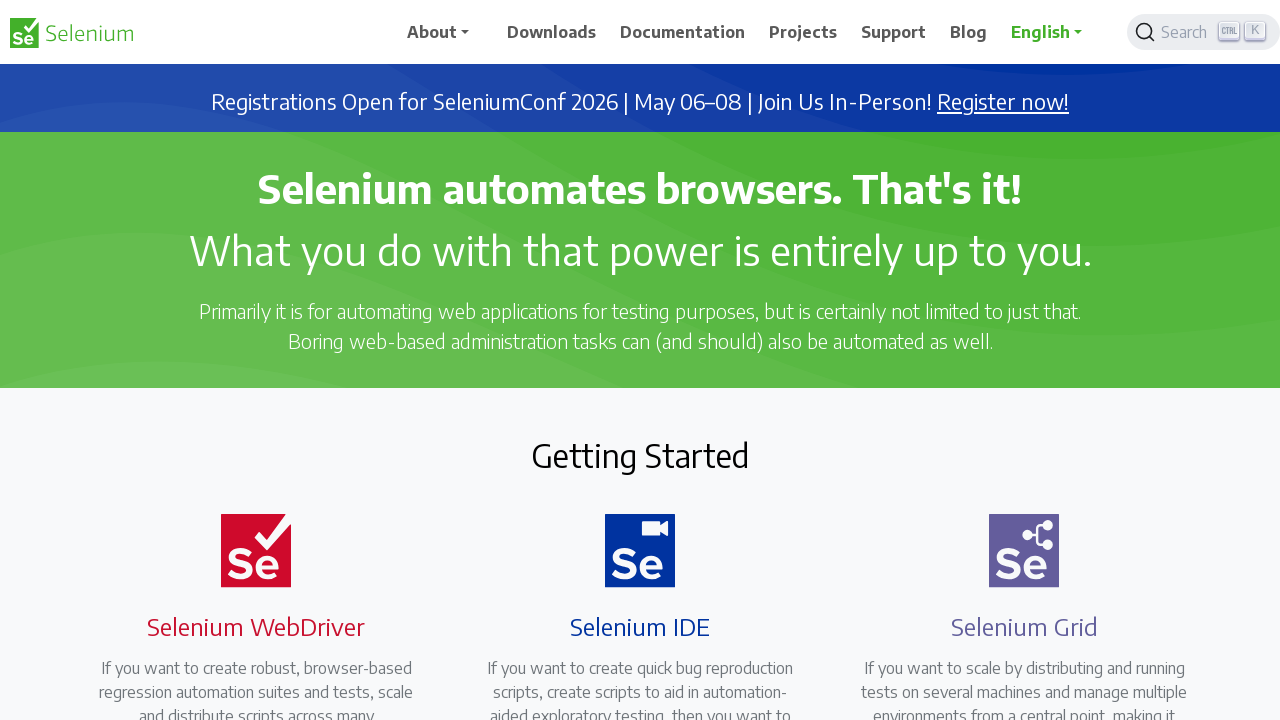

Refreshed the current page
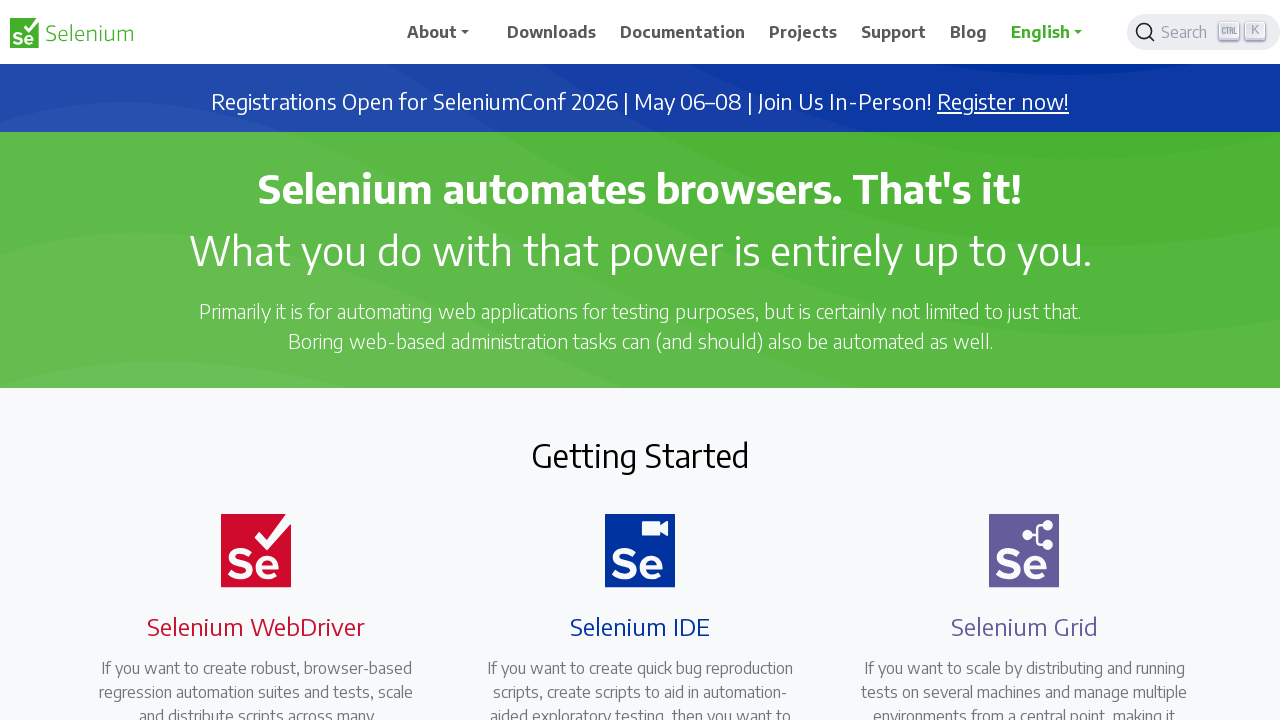

Navigated to https://www.etsy.com
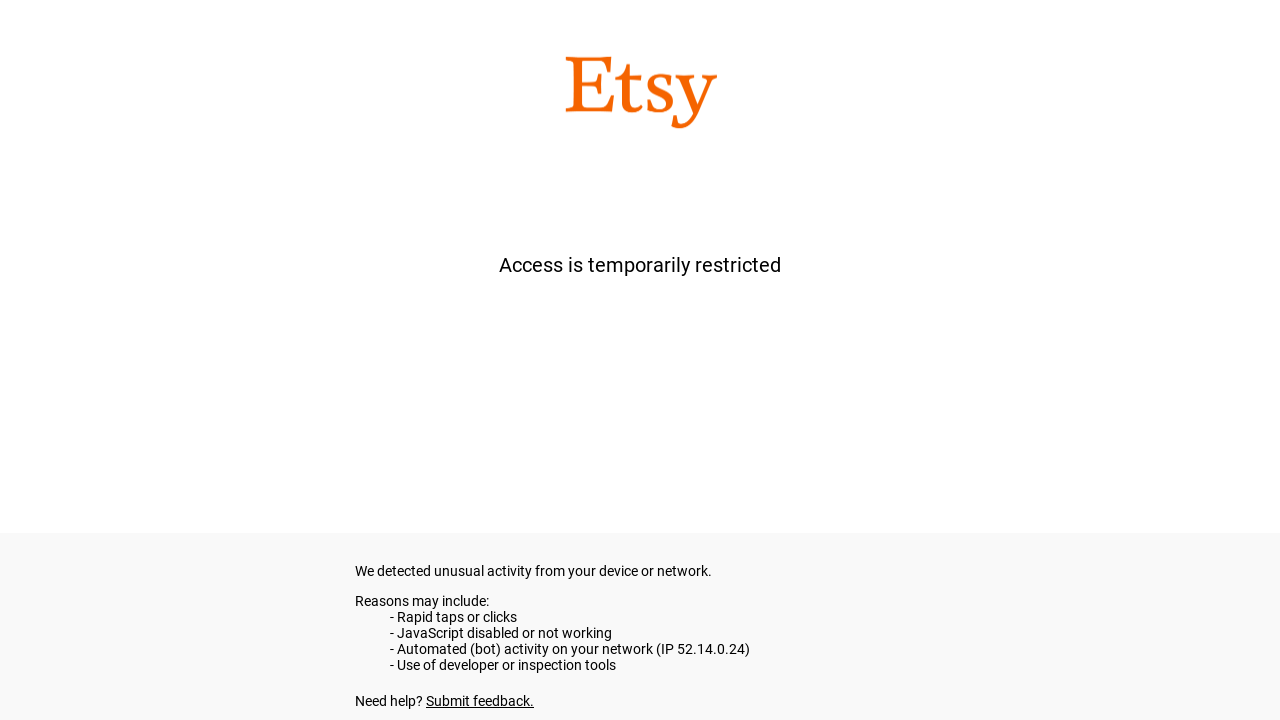

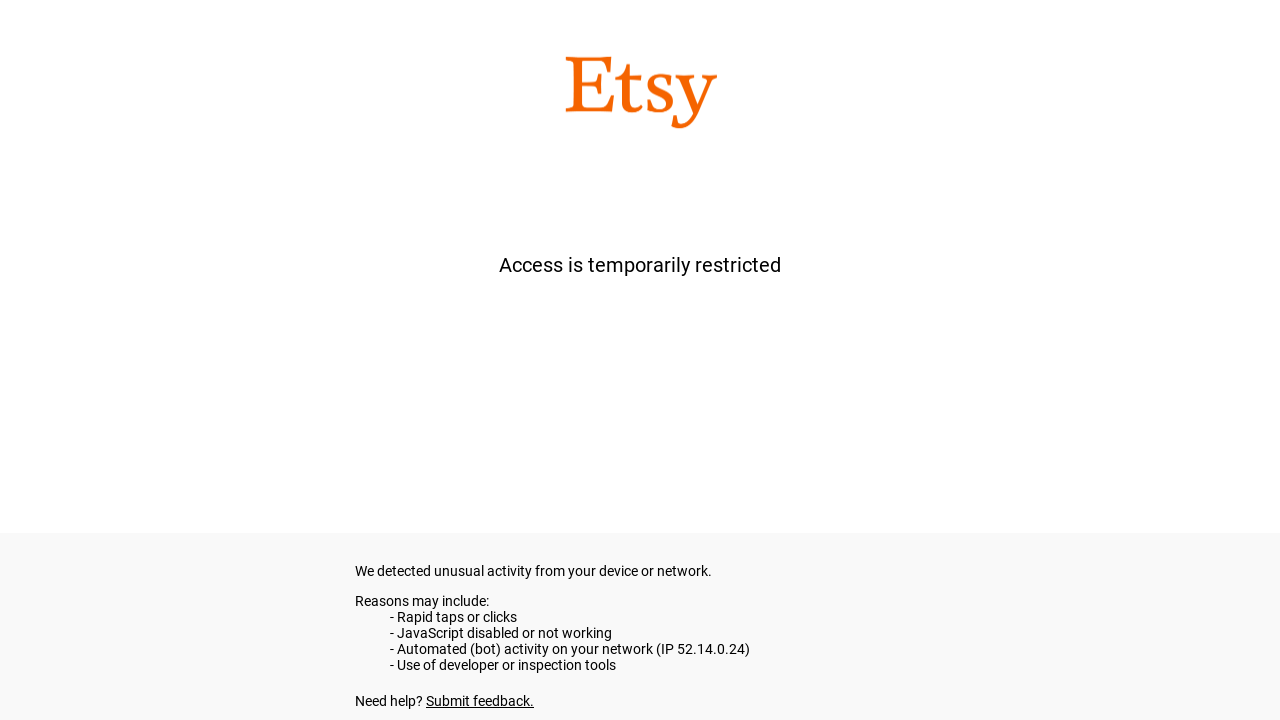